Tests JavaScript alert handling by clicking buttons that trigger different types of alerts (simple alert, timed alert, confirm dialog) and accepting or dismissing them

Starting URL: https://demoqa.com/alerts

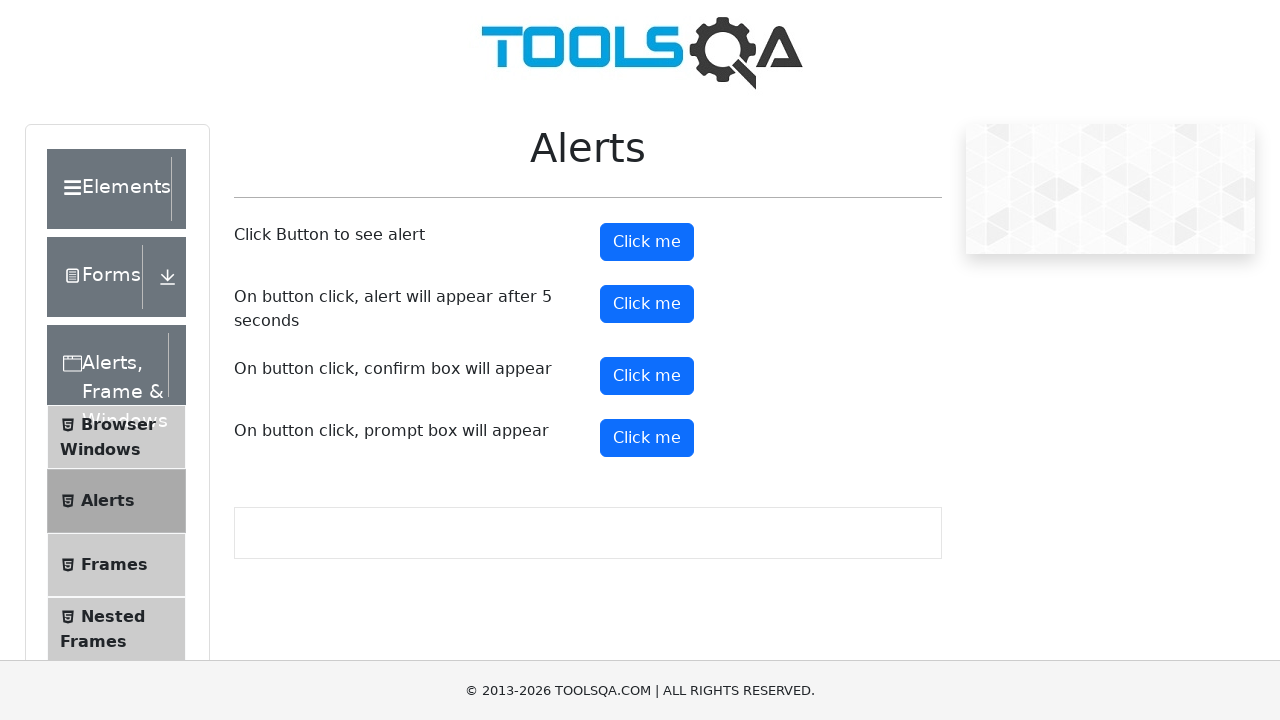

Set up dialog handler to accept simple alert
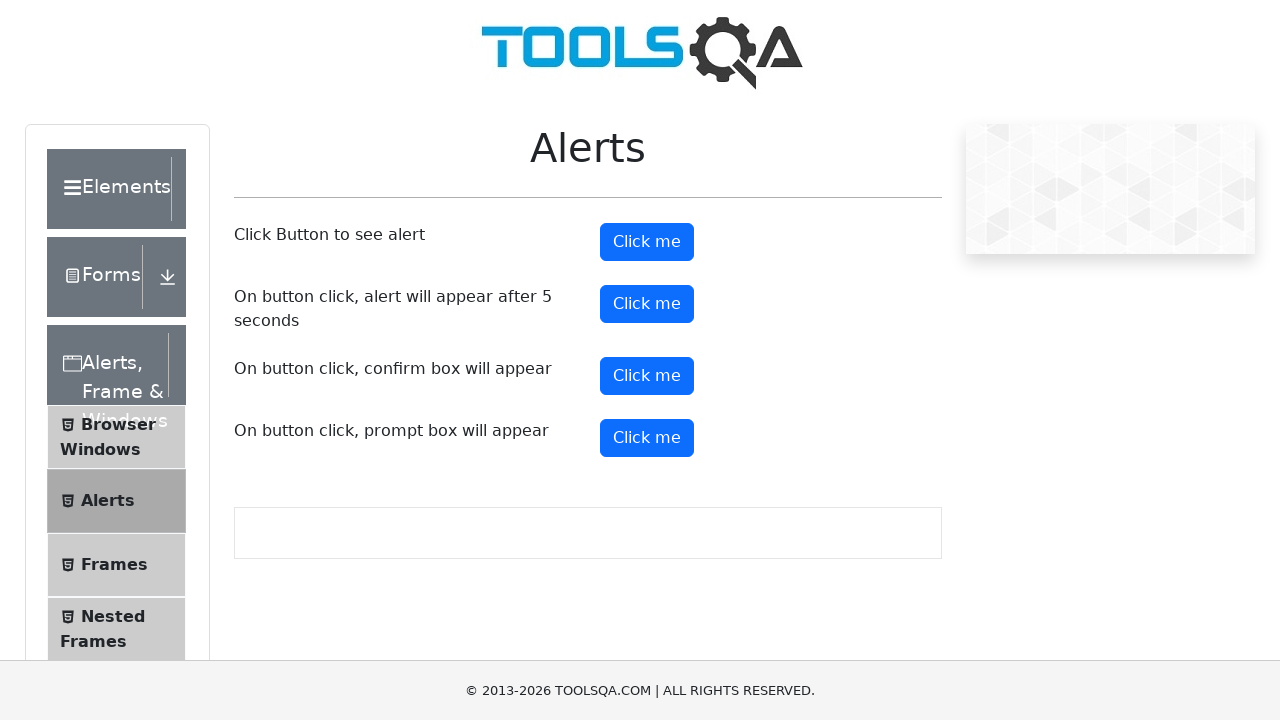

Clicked button to trigger simple alert at (647, 242) on #alertButton
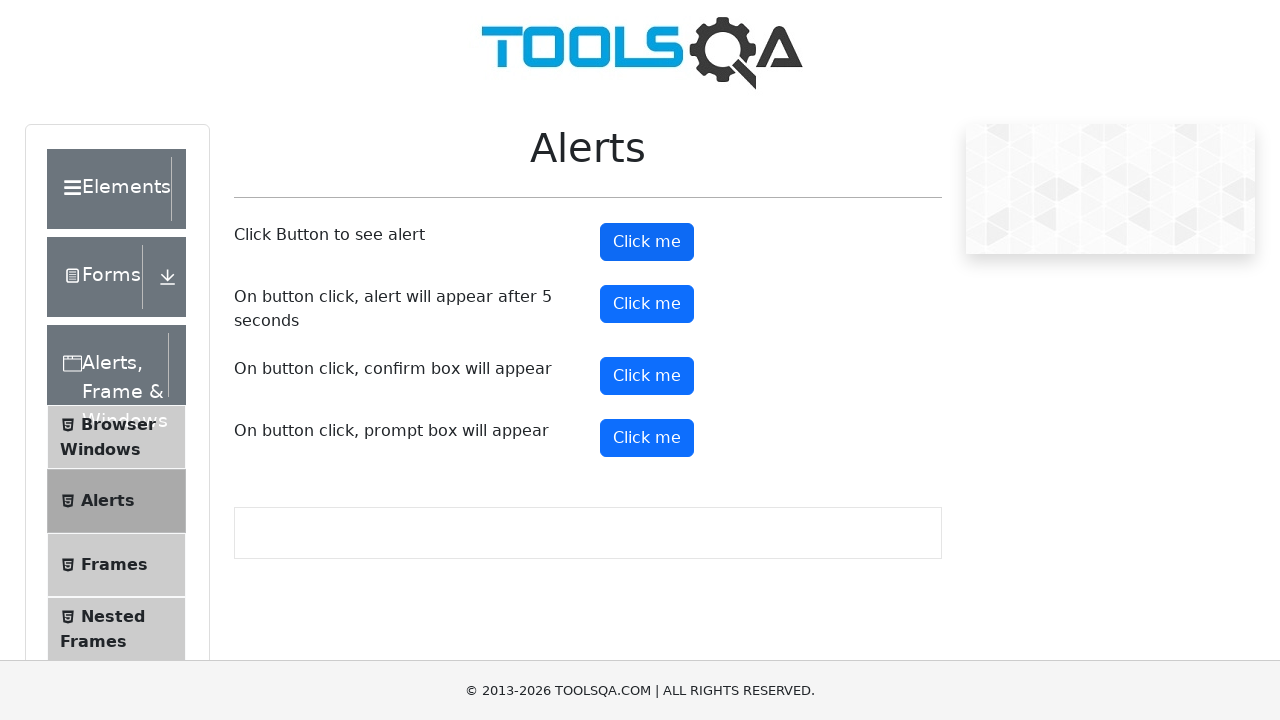

Waited 1 second for simple alert to be handled
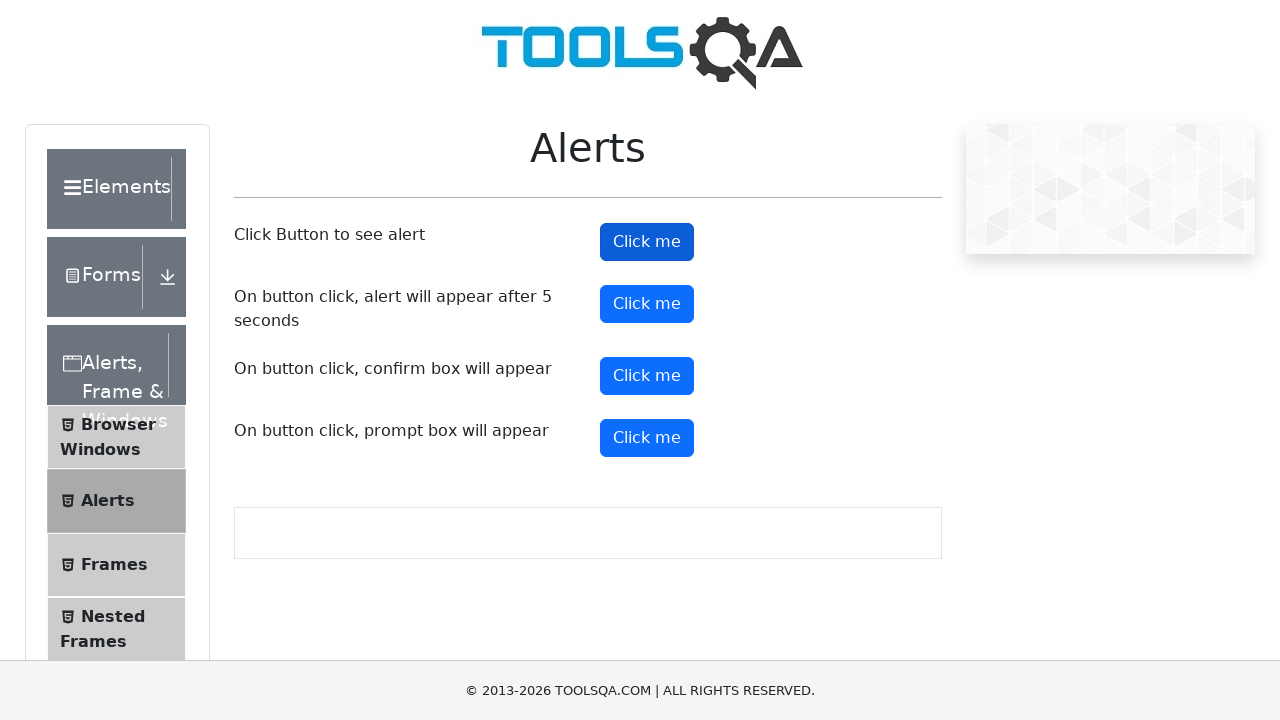

Set up dialog handler to accept timed alert
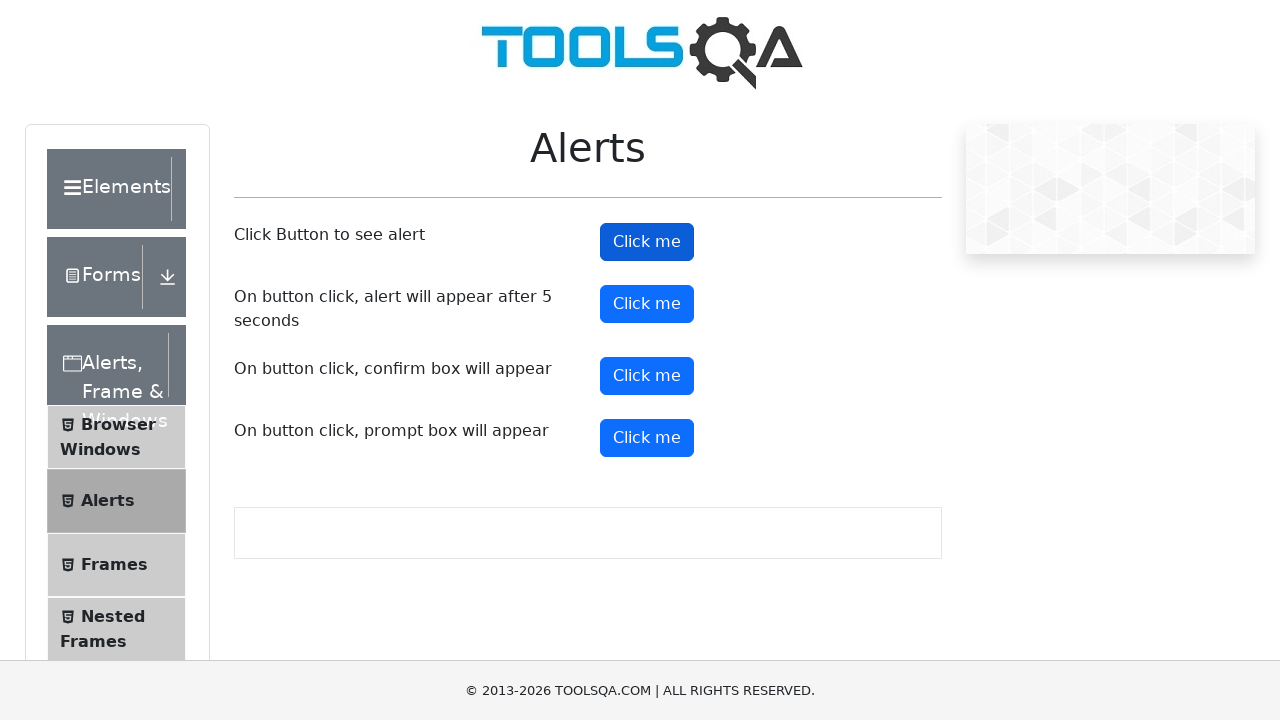

Clicked button to trigger timed alert at (647, 304) on #timerAlertButton
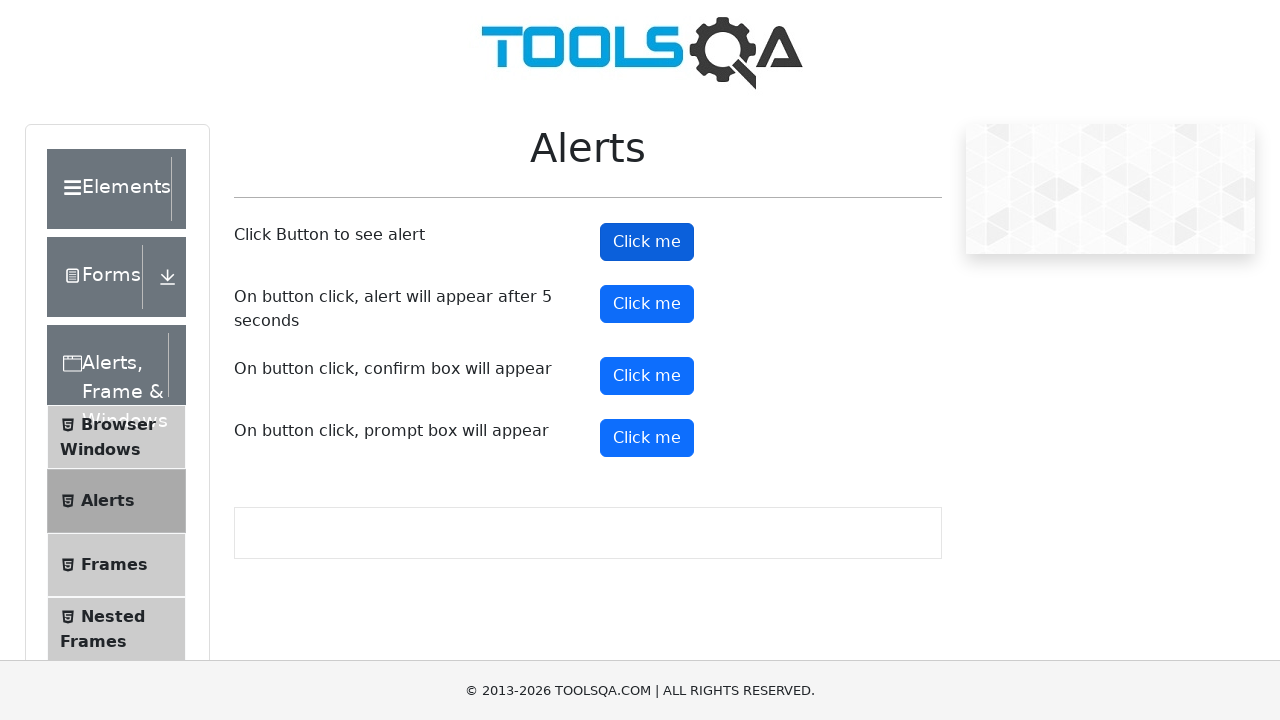

Waited 6 seconds for timed alert to appear and be handled
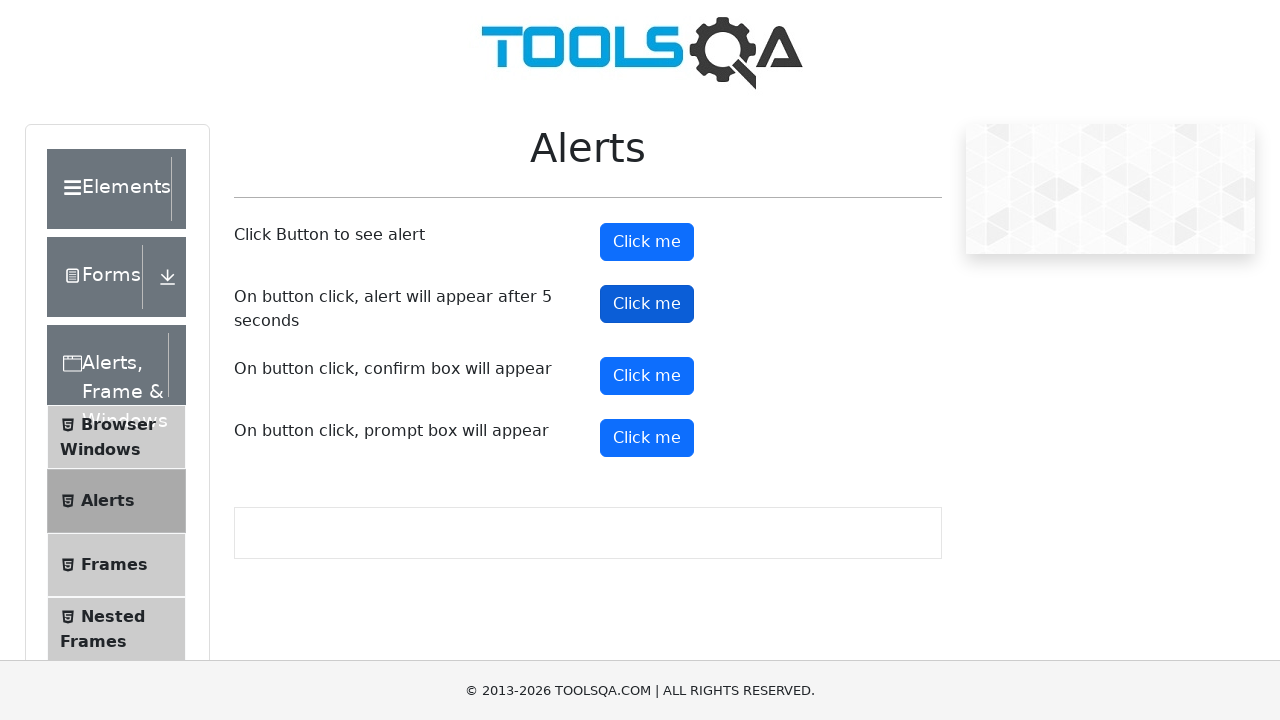

Set up dialog handler to dismiss confirm dialog
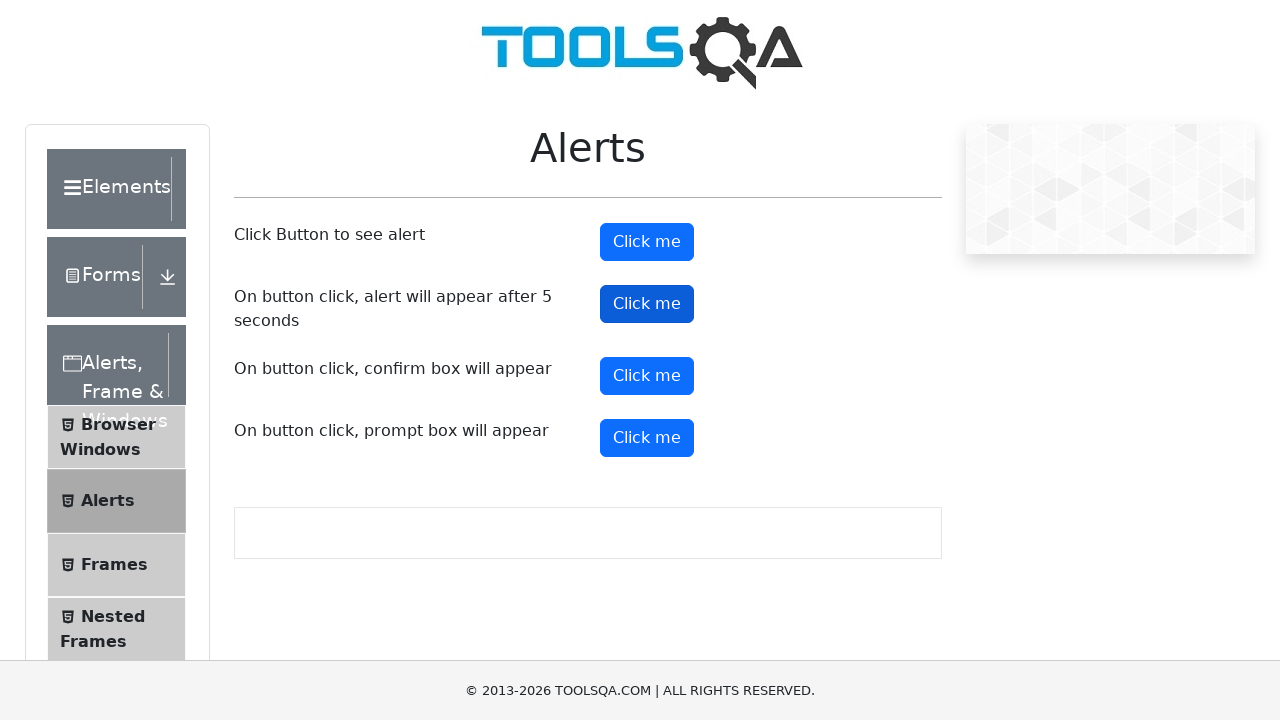

Clicked button to trigger confirm dialog at (647, 376) on #confirmButton
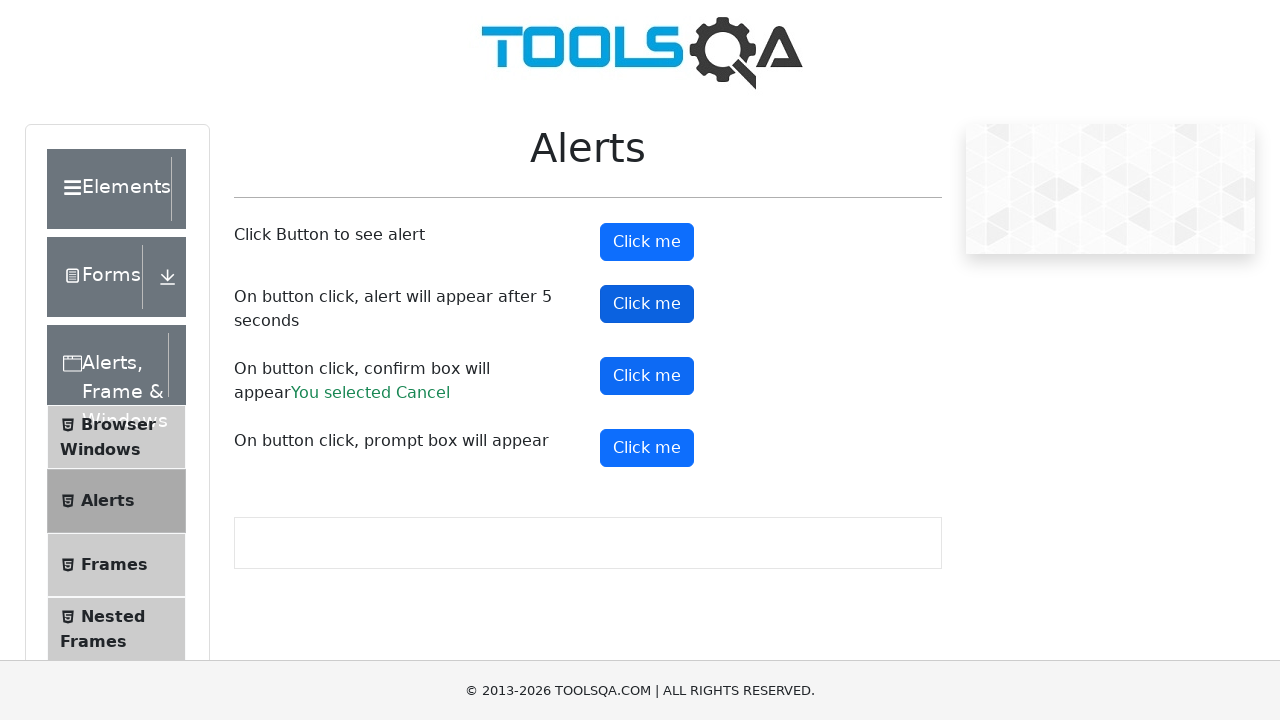

Waited 1 second for confirm dialog to be dismissed
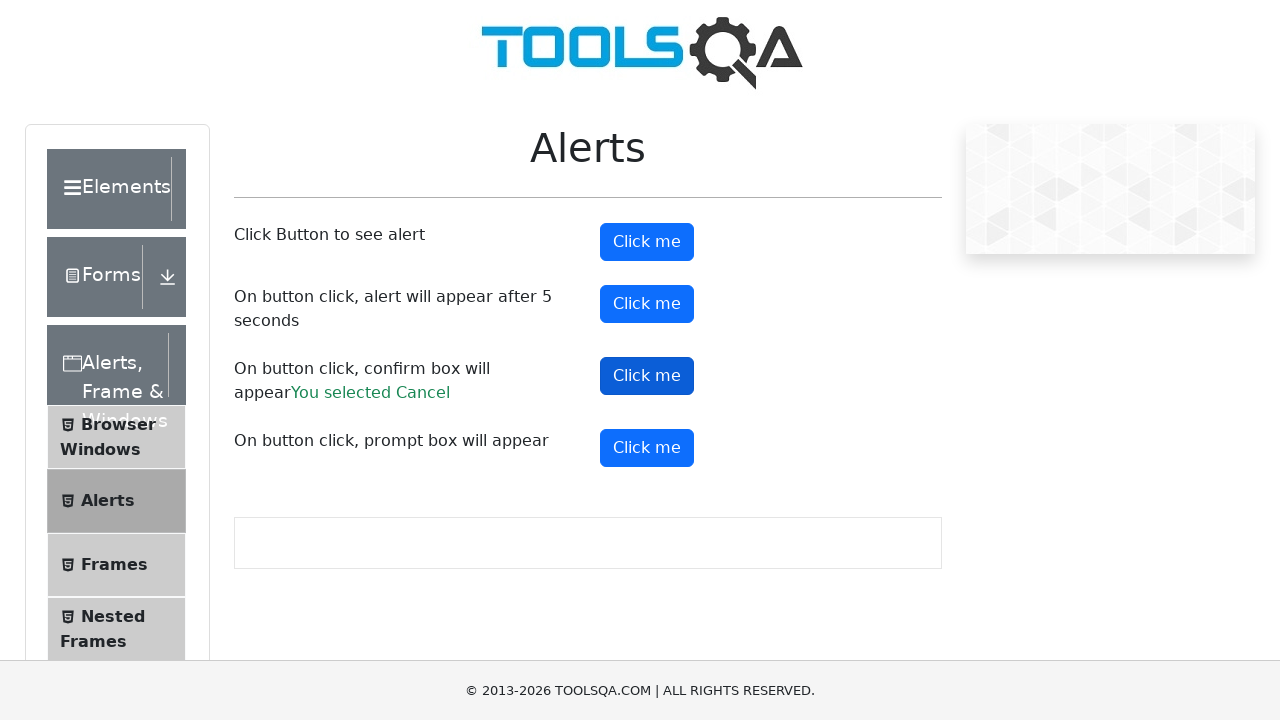

Verified confirm result element is displayed after dismissing dialog
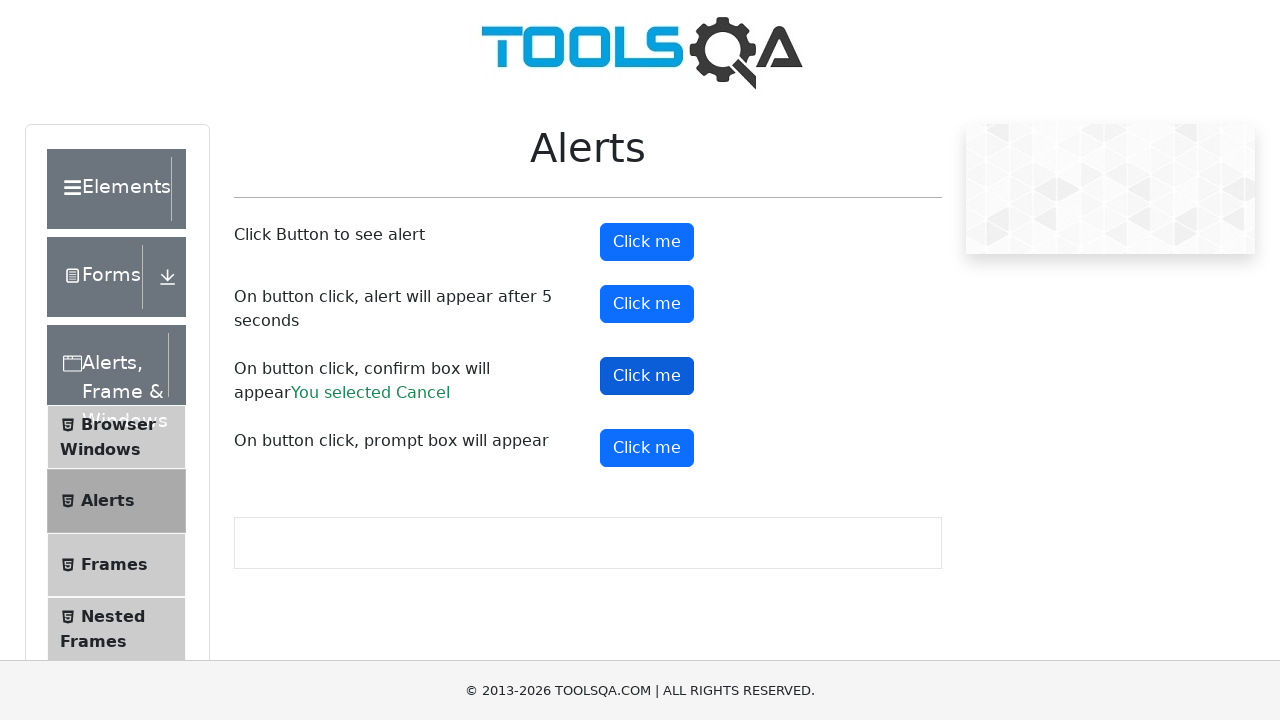

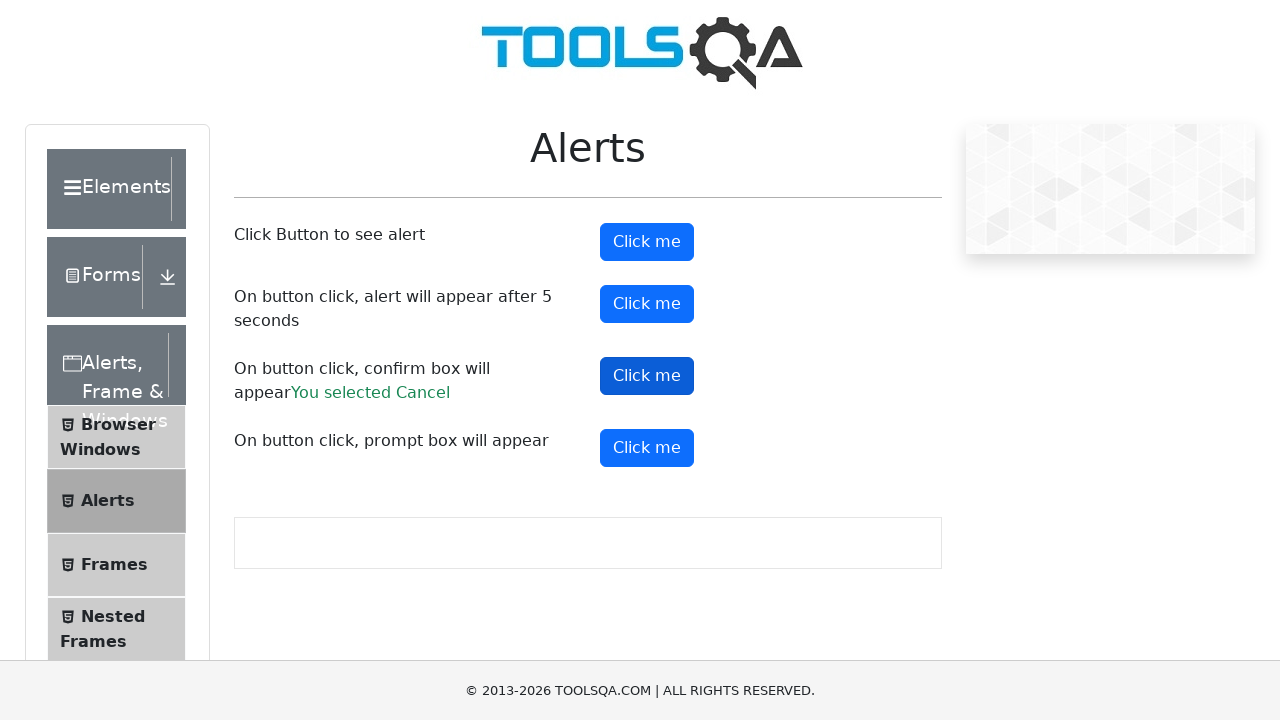